Tests keyboard shortcut functionality by pressing ALT+F1 to trigger a dialog box, then pressing ESCAPE to dismiss it

Starting URL: https://www.jqueryscript.net/demo/keyboard-shortcut-handling/

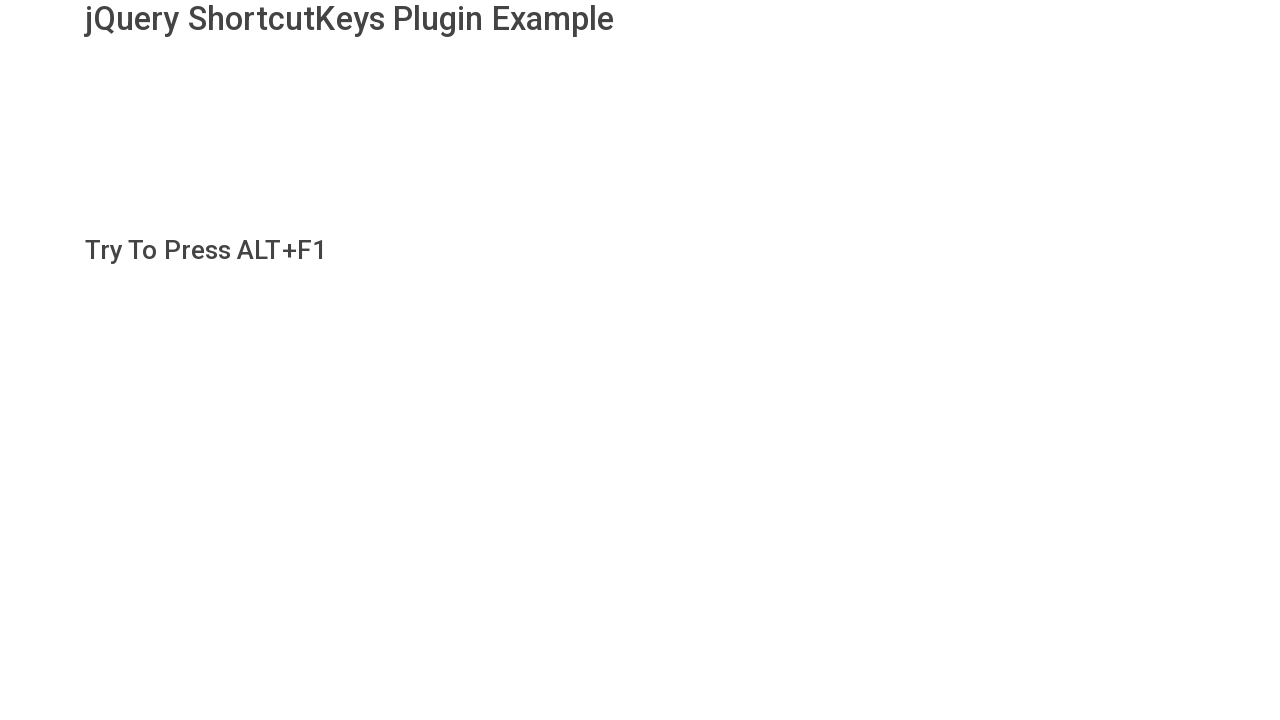

Navigated to keyboard shortcut demo page
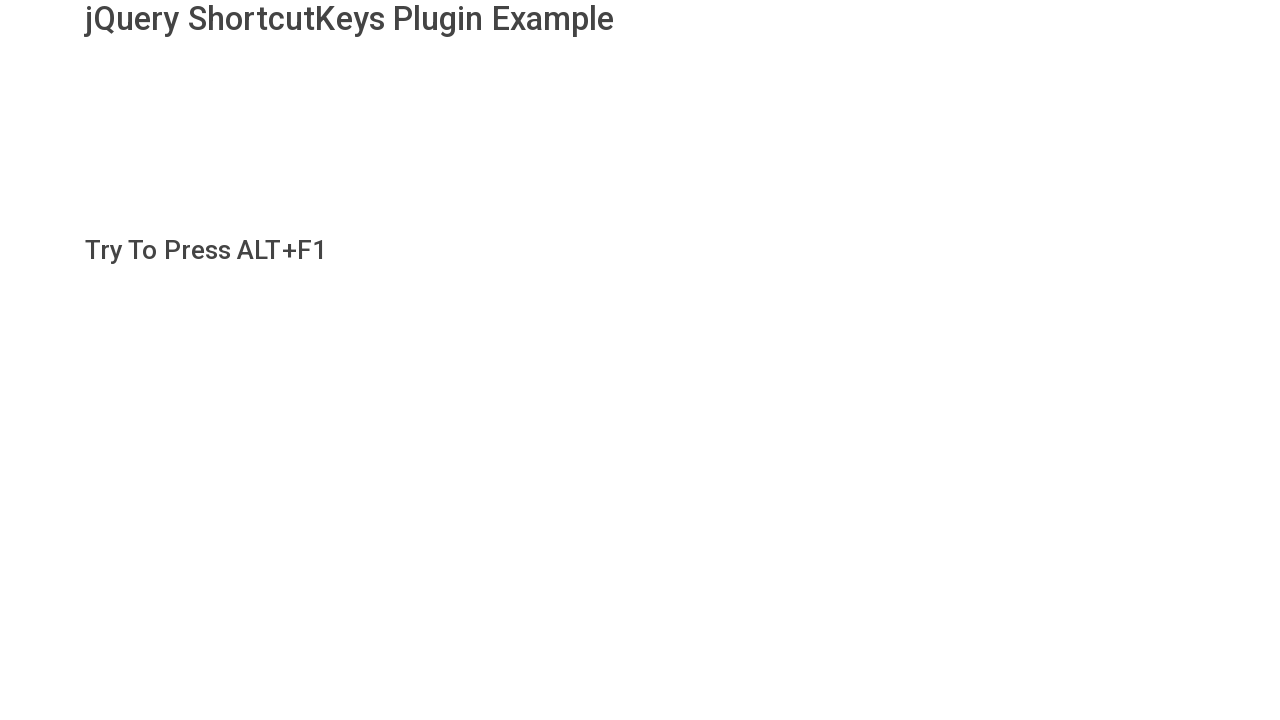

Pressed ALT+F1 keyboard shortcut to trigger dialog
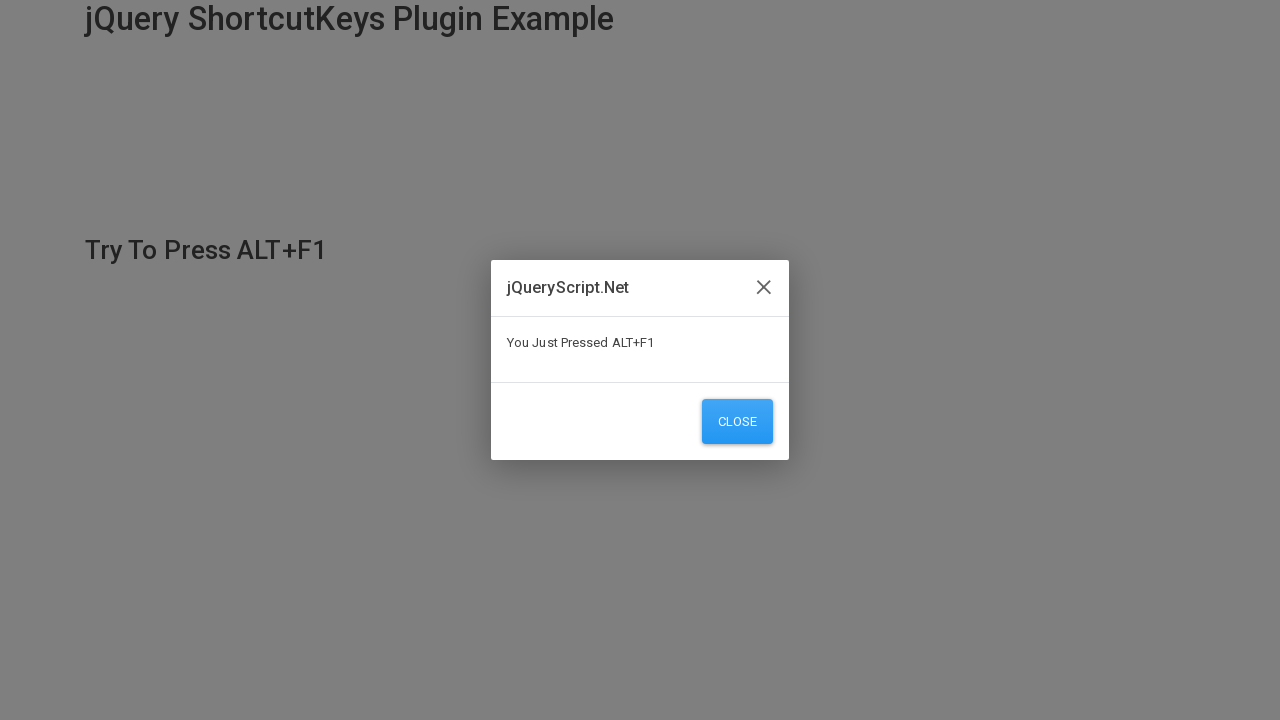

Waited 2 seconds for dialog to appear
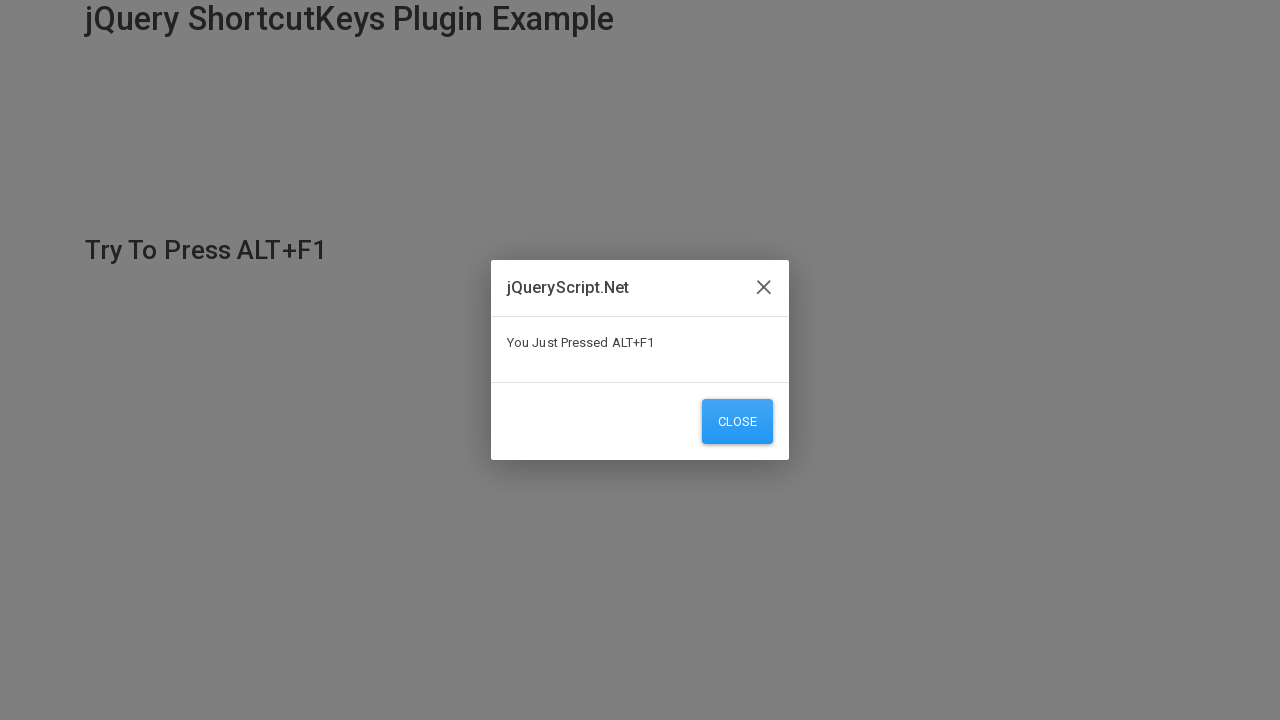

Pressed Escape to dismiss the dialog
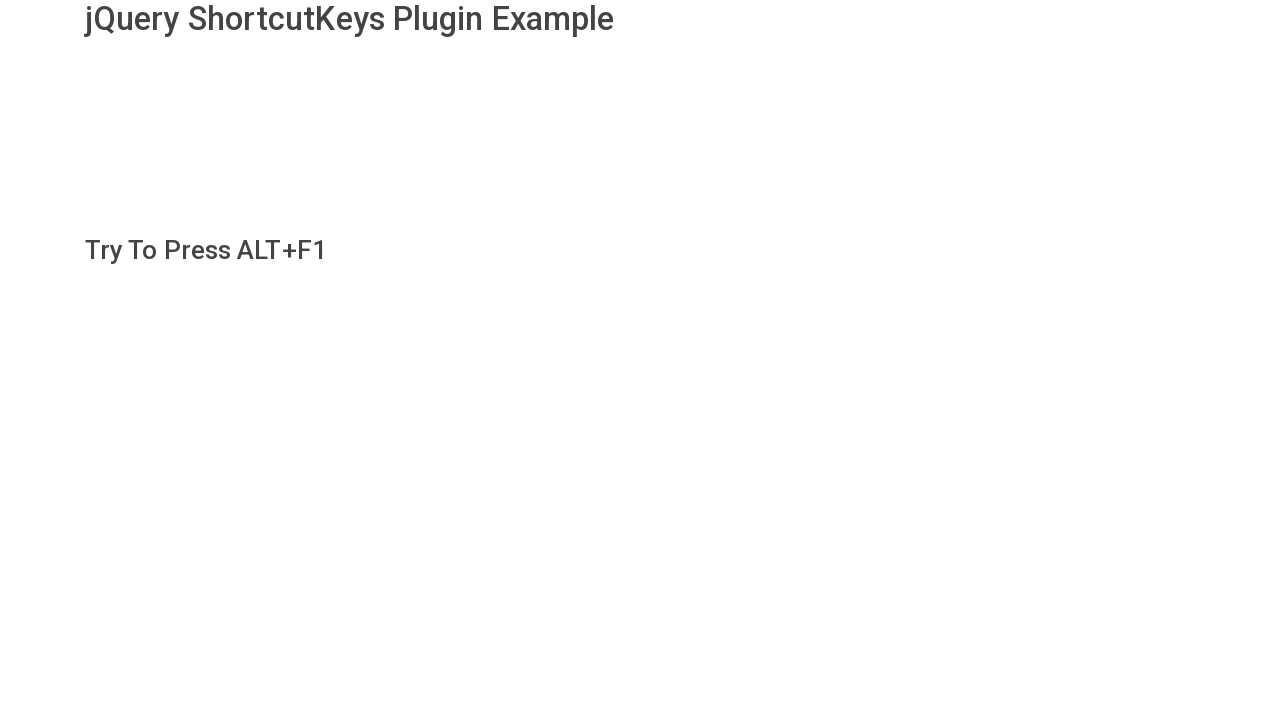

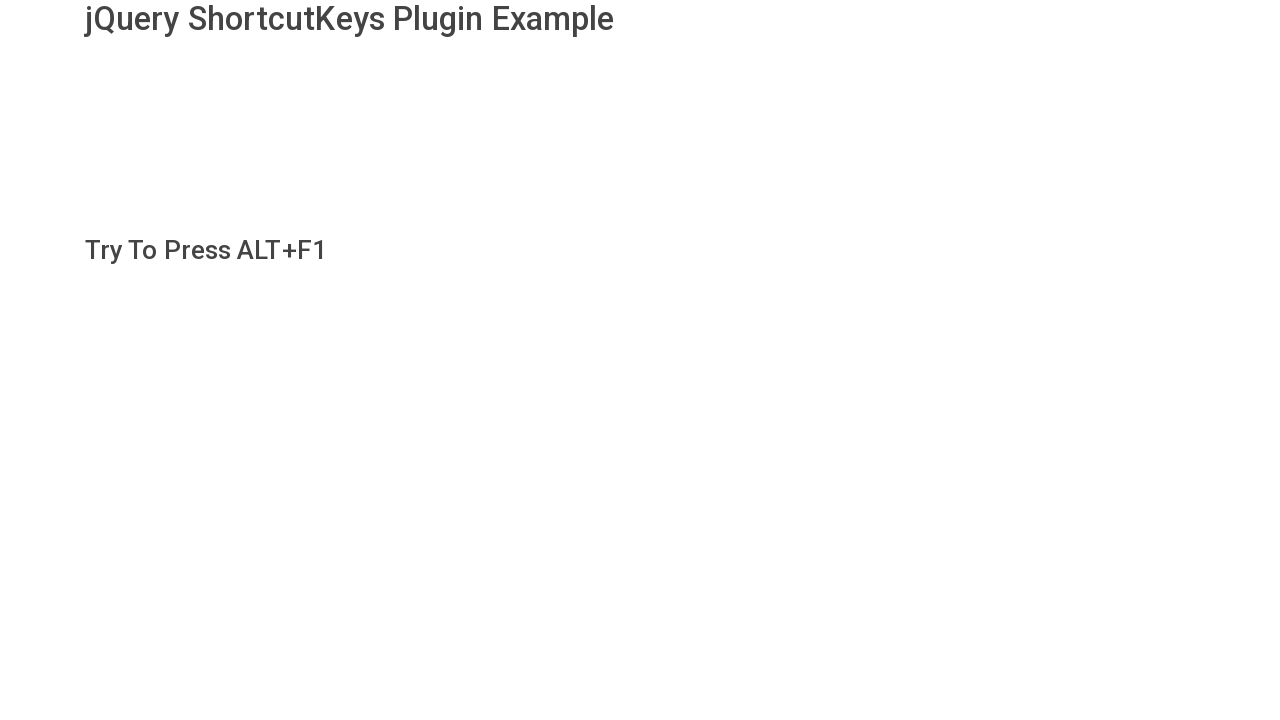